Tests keyboard actions (Ctrl+A to select all, Ctrl+C to copy, Ctrl+V to paste) on a text comparison tool by copying content from the source editor to the destination editor and verifying they match.

Starting URL: https://extendsclass.com/text-compare.html

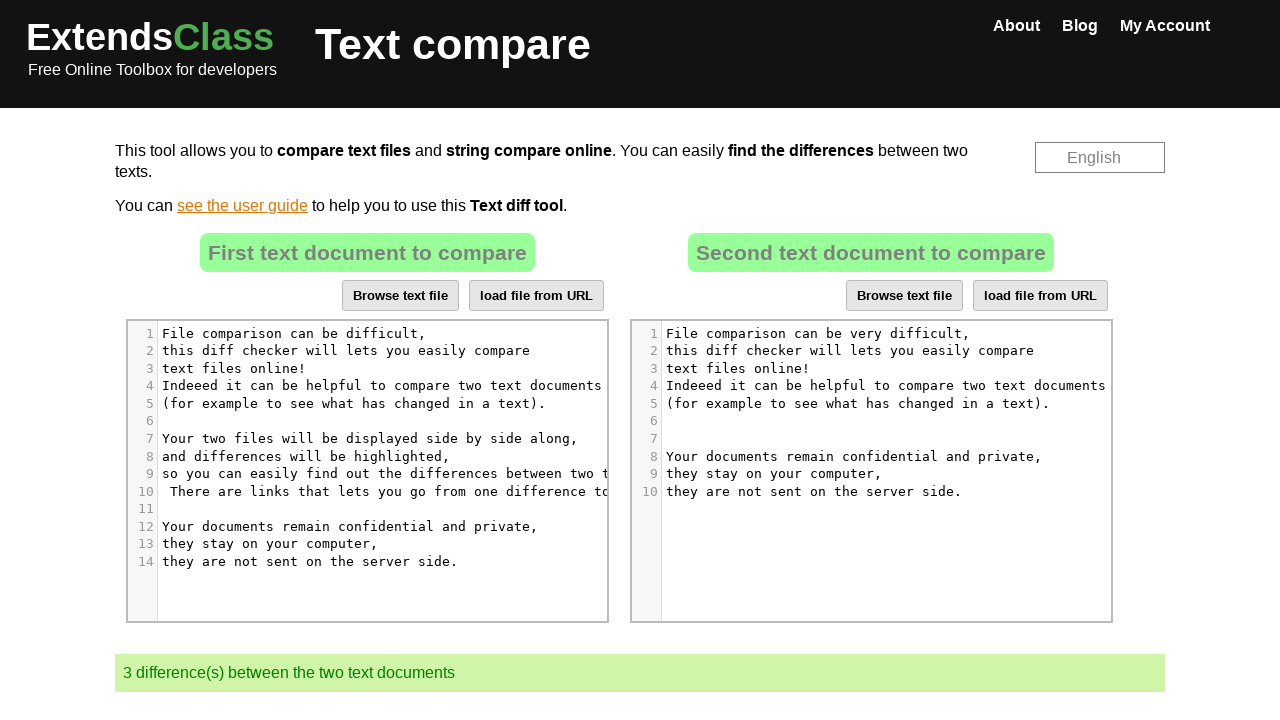

Source editor element loaded and located
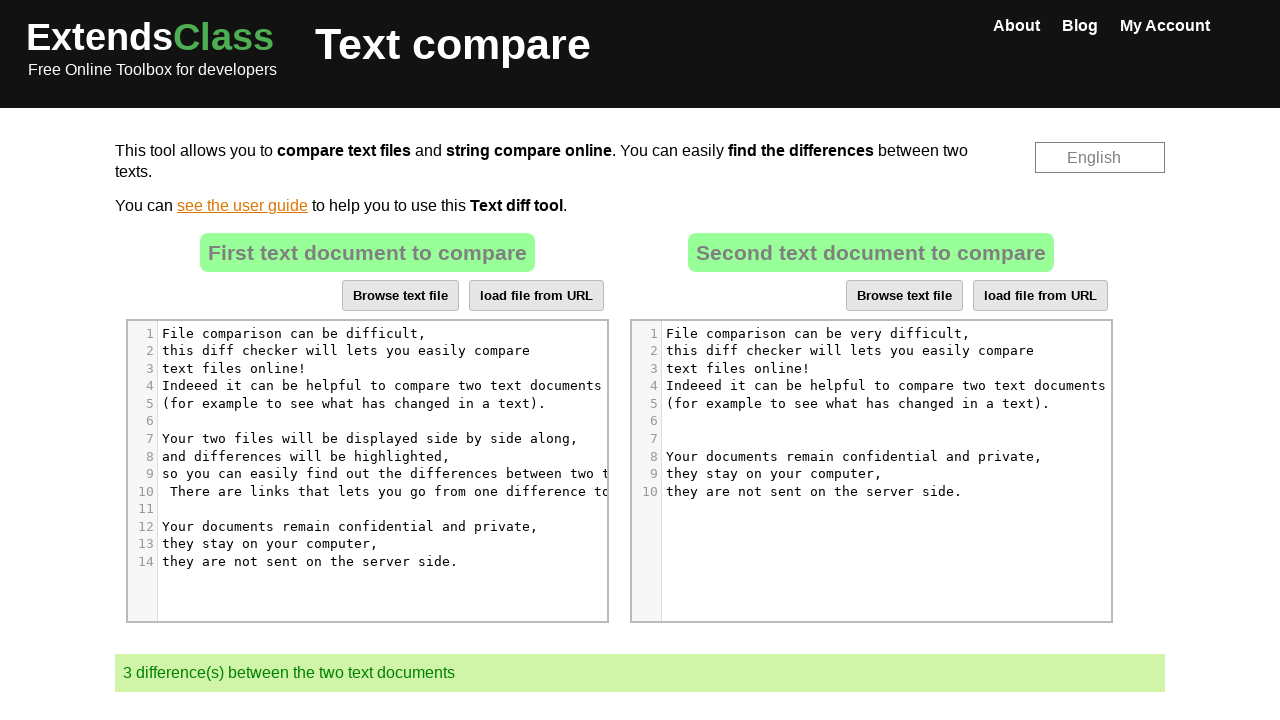

Destination editor element located
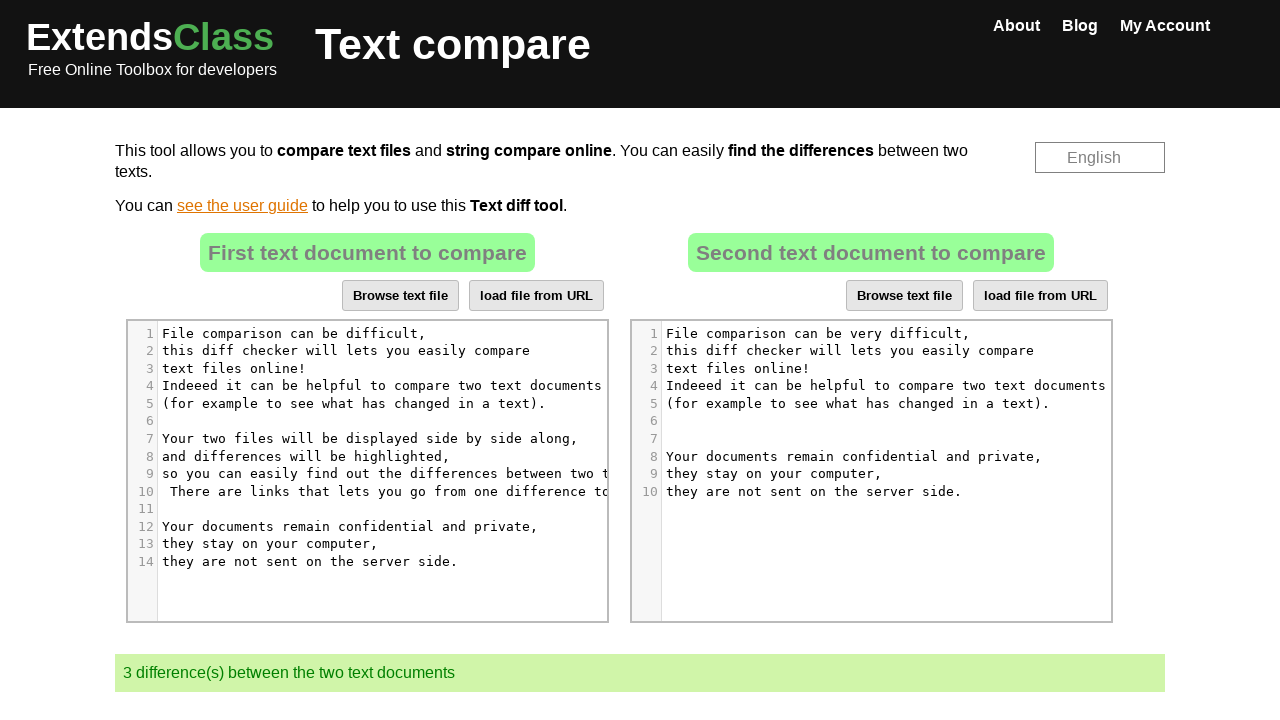

Clicked on source editor at (367, 471) on xpath=//*[@id='dropZone']/div[@class='row-container editor-container']
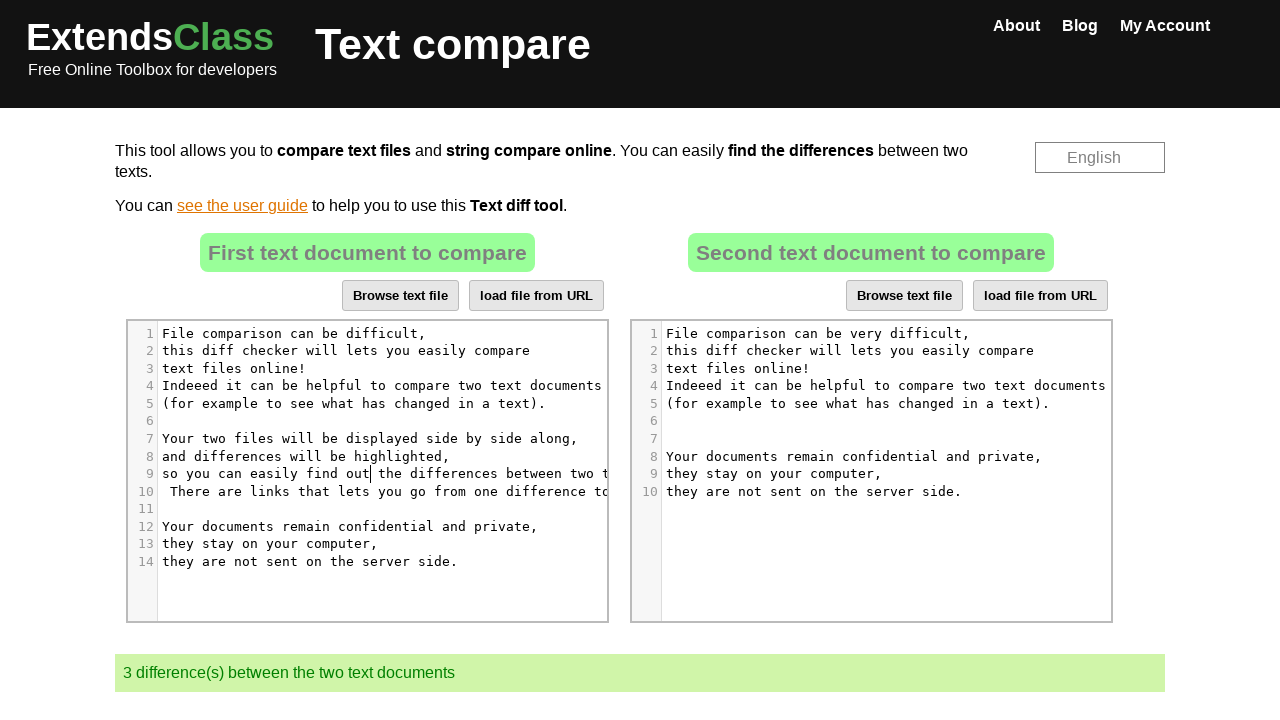

Selected all text in source editor with Ctrl+A
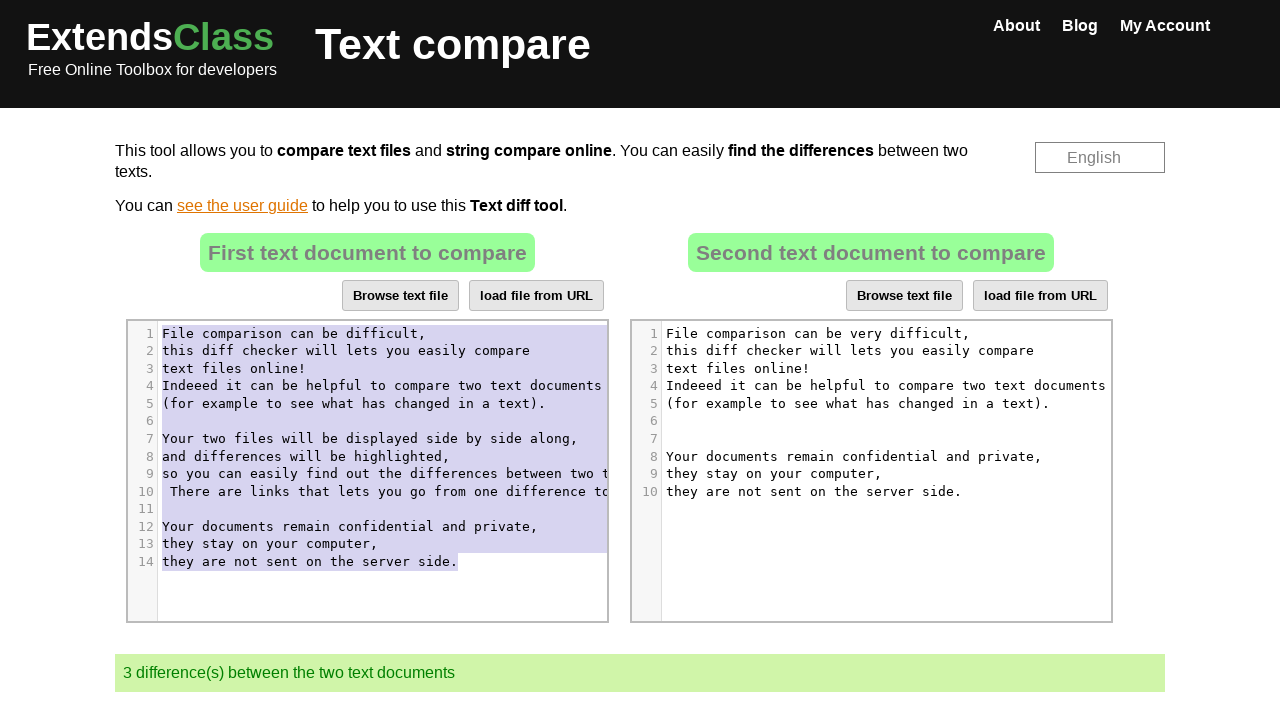

Copied selected text from source editor with Ctrl+C
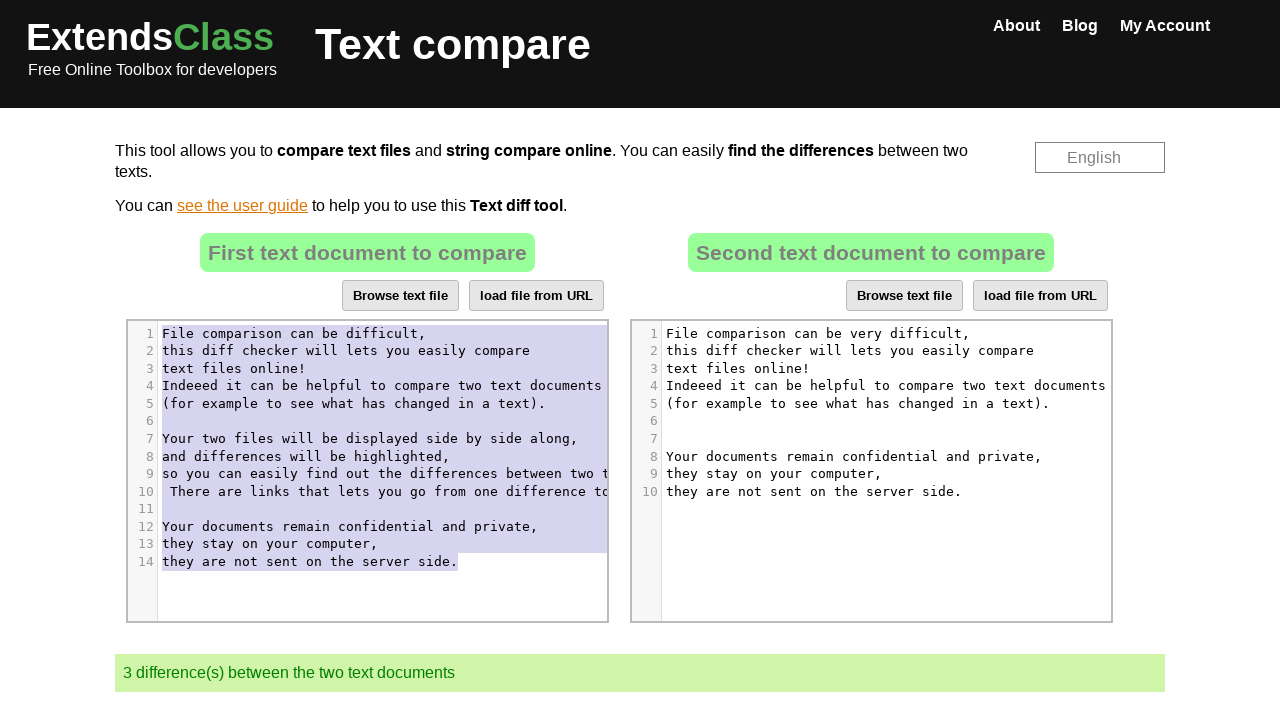

Clicked on destination editor at (871, 471) on xpath=//*[@id='dropZone2']/div[2]
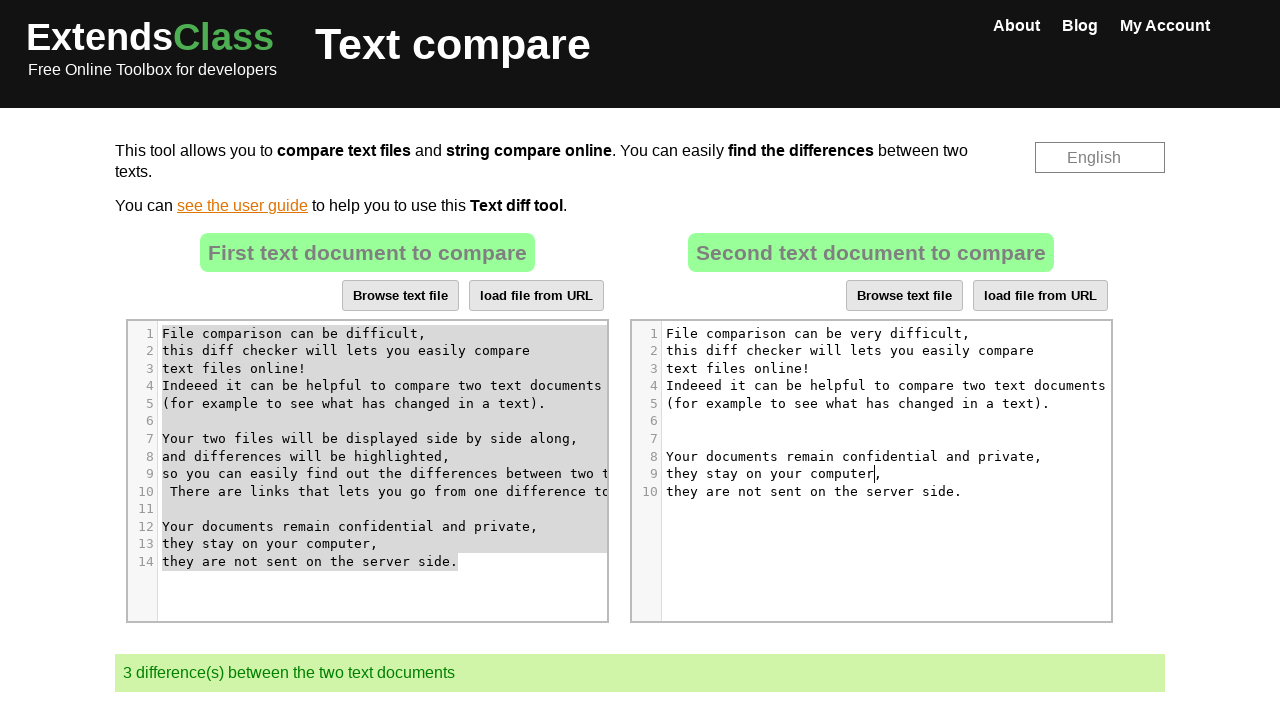

Selected all text in destination editor with Ctrl+A
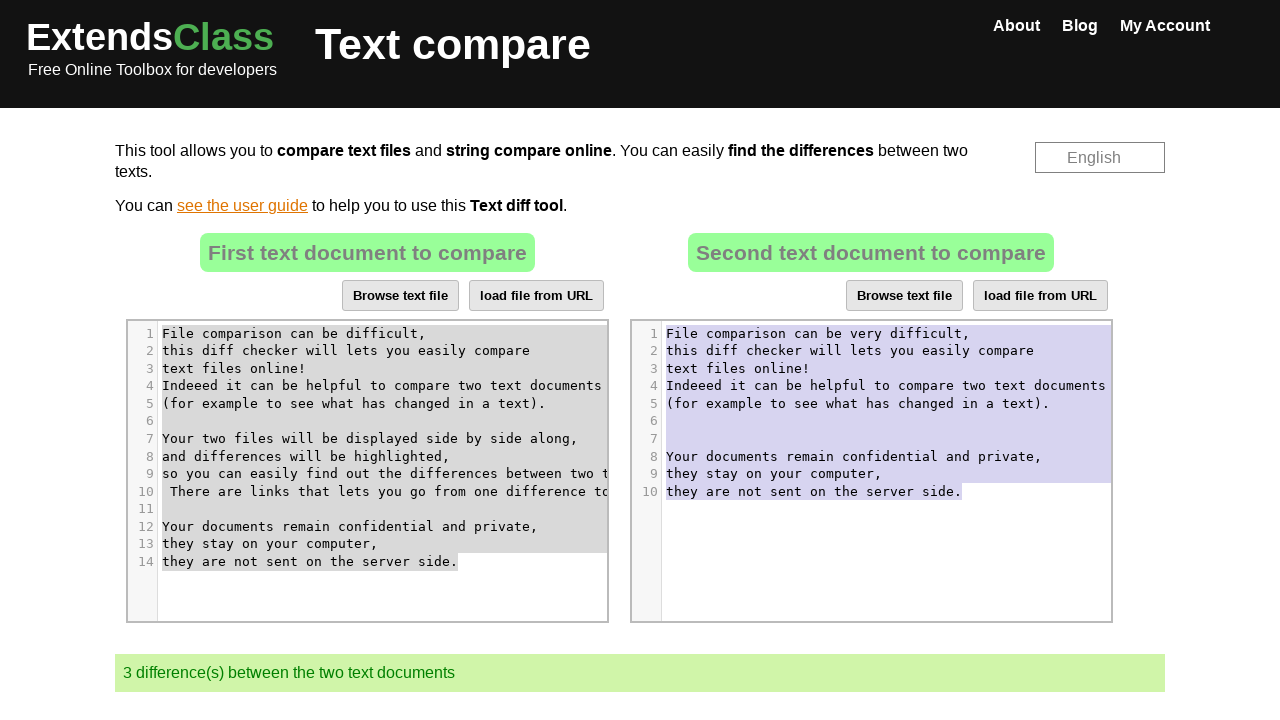

Pasted copied text into destination editor with Ctrl+V
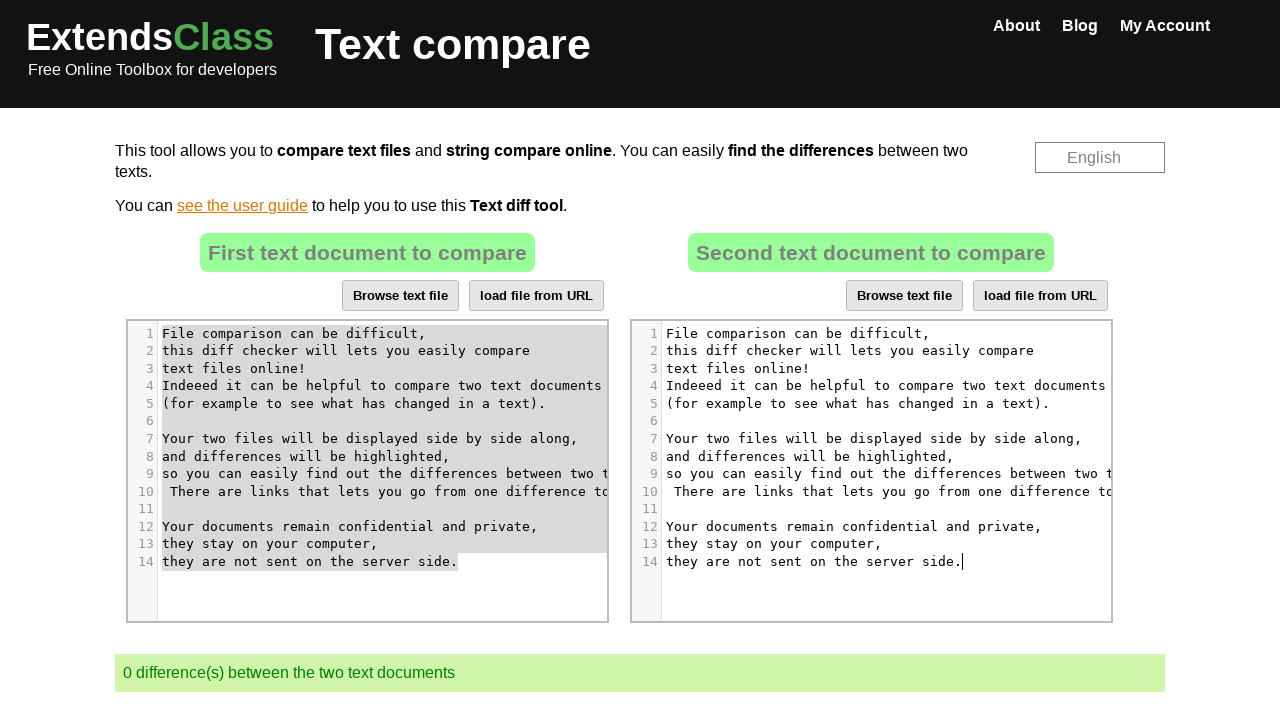

Waited 500ms for paste action to complete
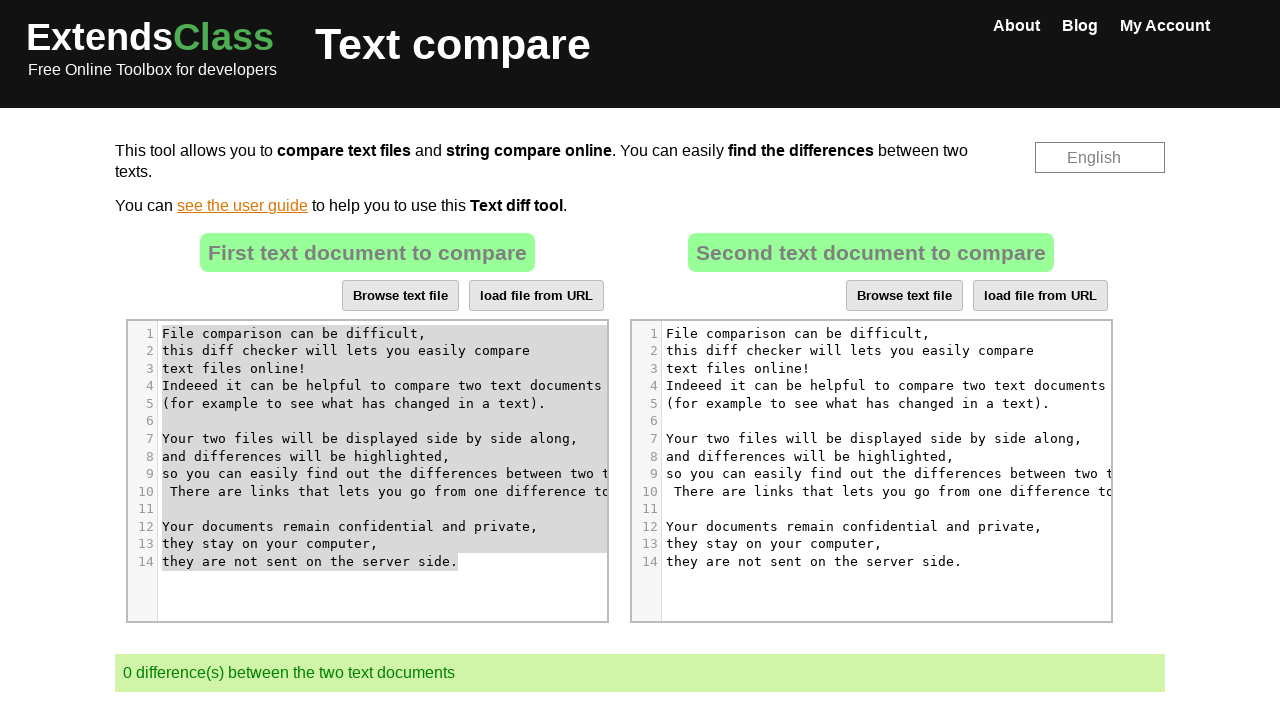

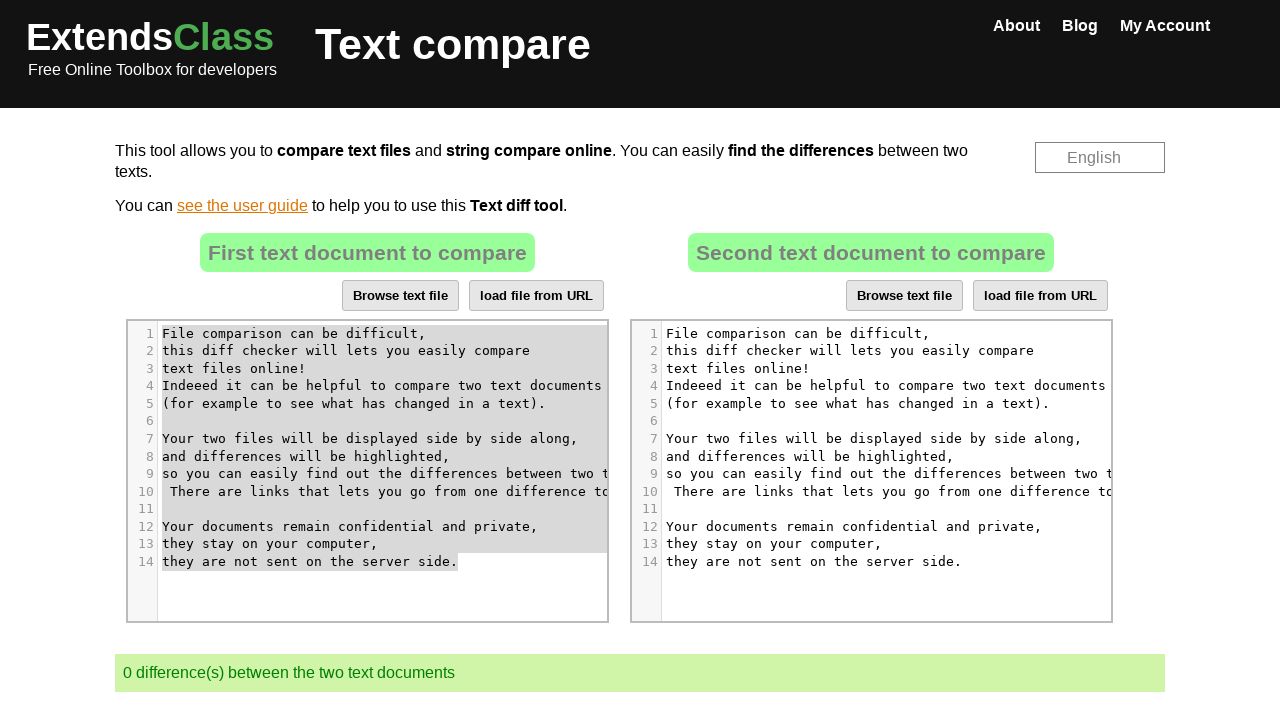